Tests that a todo item is removed if an empty text string is entered during edit

Starting URL: https://demo.playwright.dev/todomvc

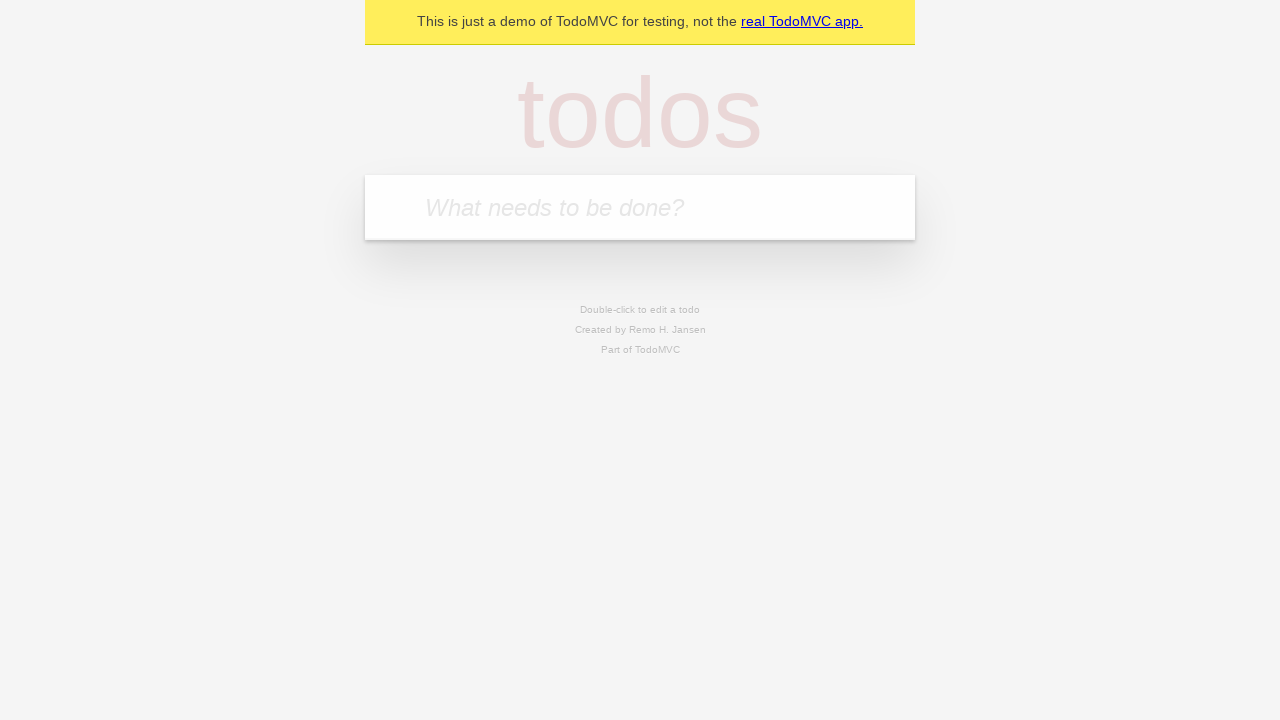

Filled first todo item with 'buy some cheese' on internal:attr=[placeholder="What needs to be done?"i]
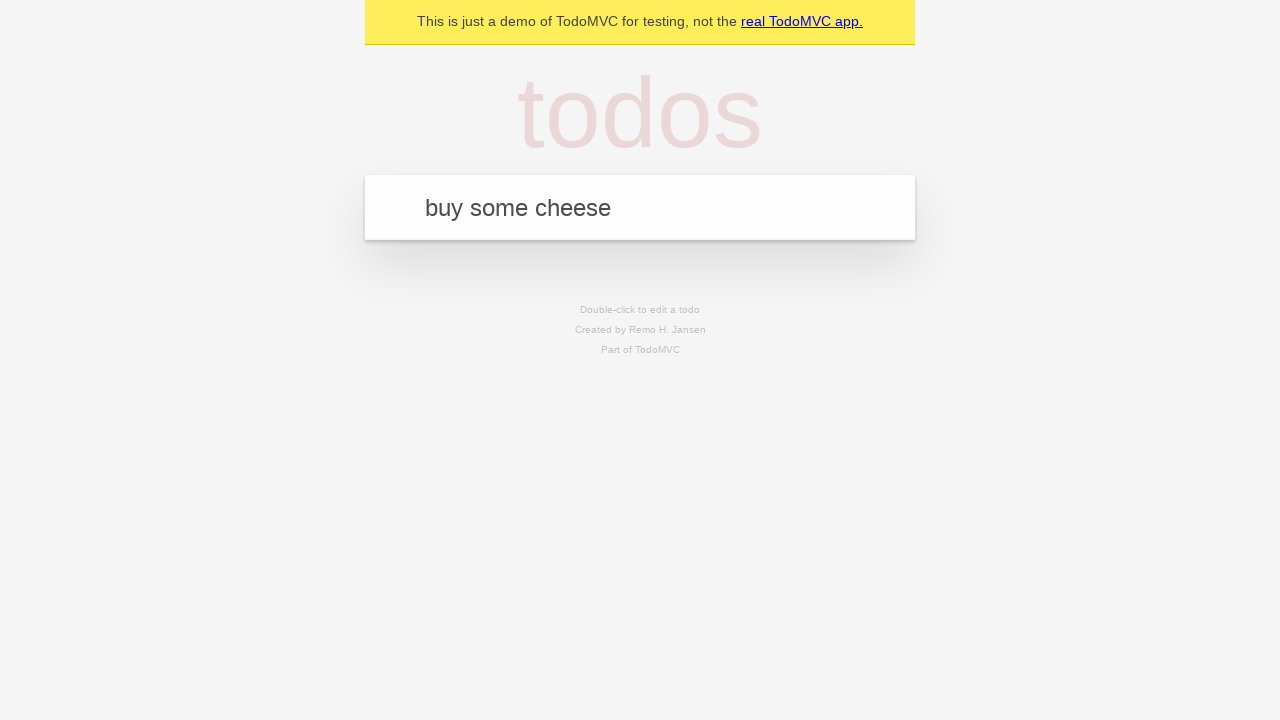

Pressed Enter to create first todo item on internal:attr=[placeholder="What needs to be done?"i]
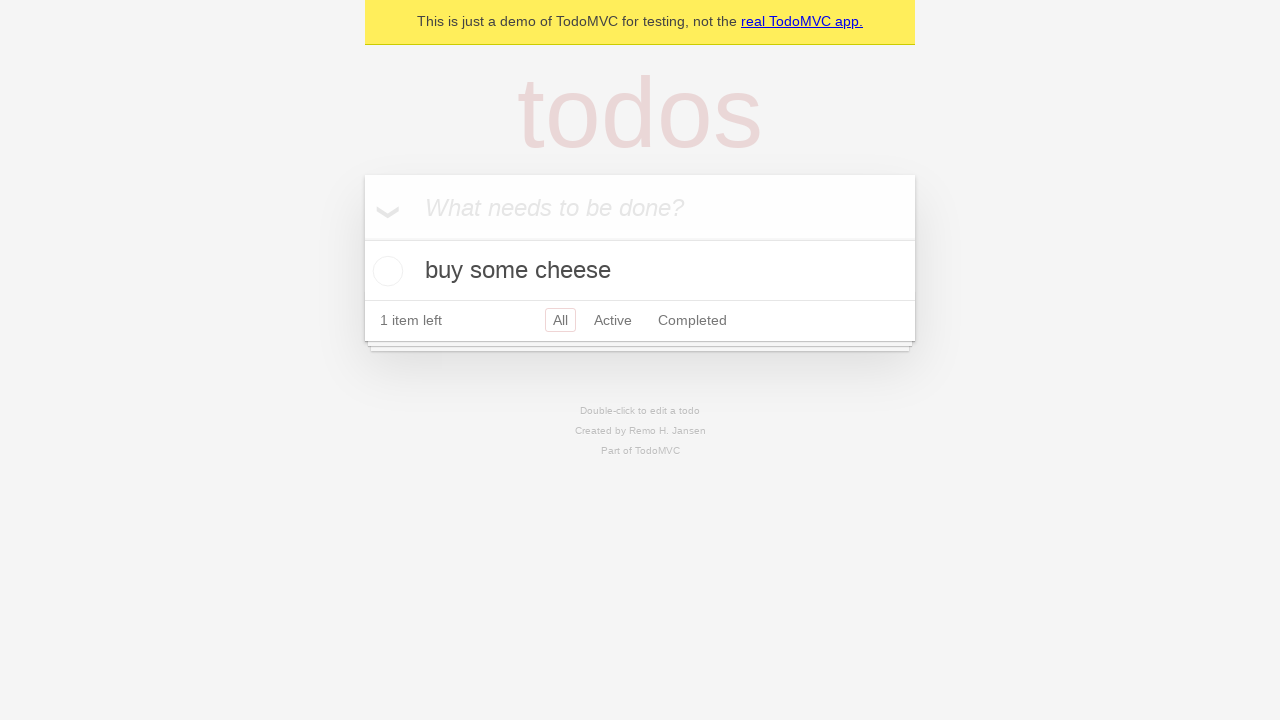

Filled second todo item with 'feed the cat' on internal:attr=[placeholder="What needs to be done?"i]
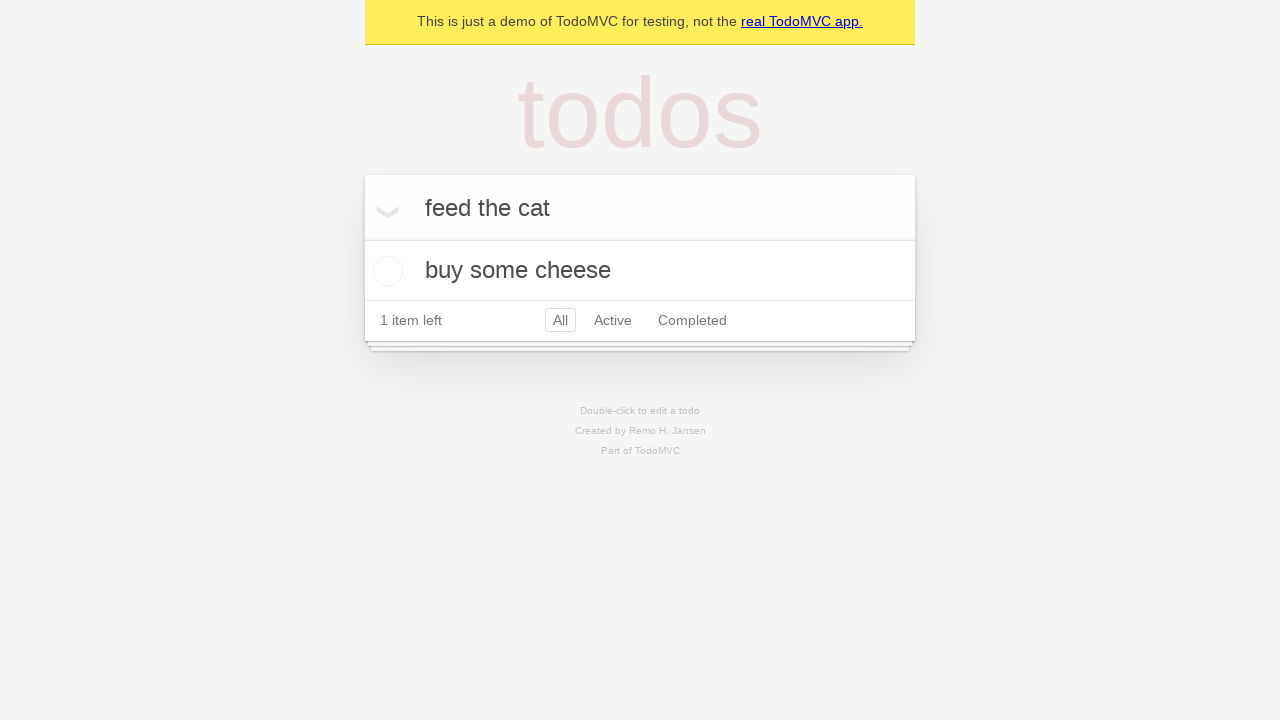

Pressed Enter to create second todo item on internal:attr=[placeholder="What needs to be done?"i]
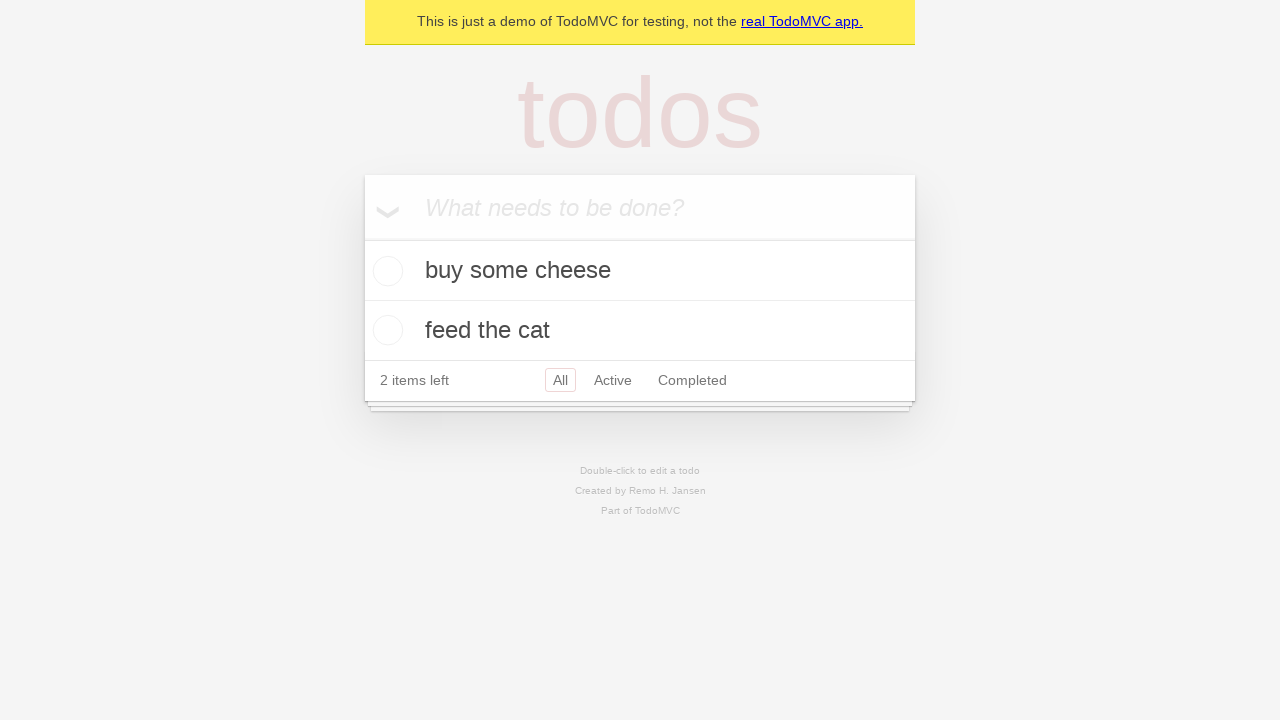

Filled third todo item with 'book a doctors appointment' on internal:attr=[placeholder="What needs to be done?"i]
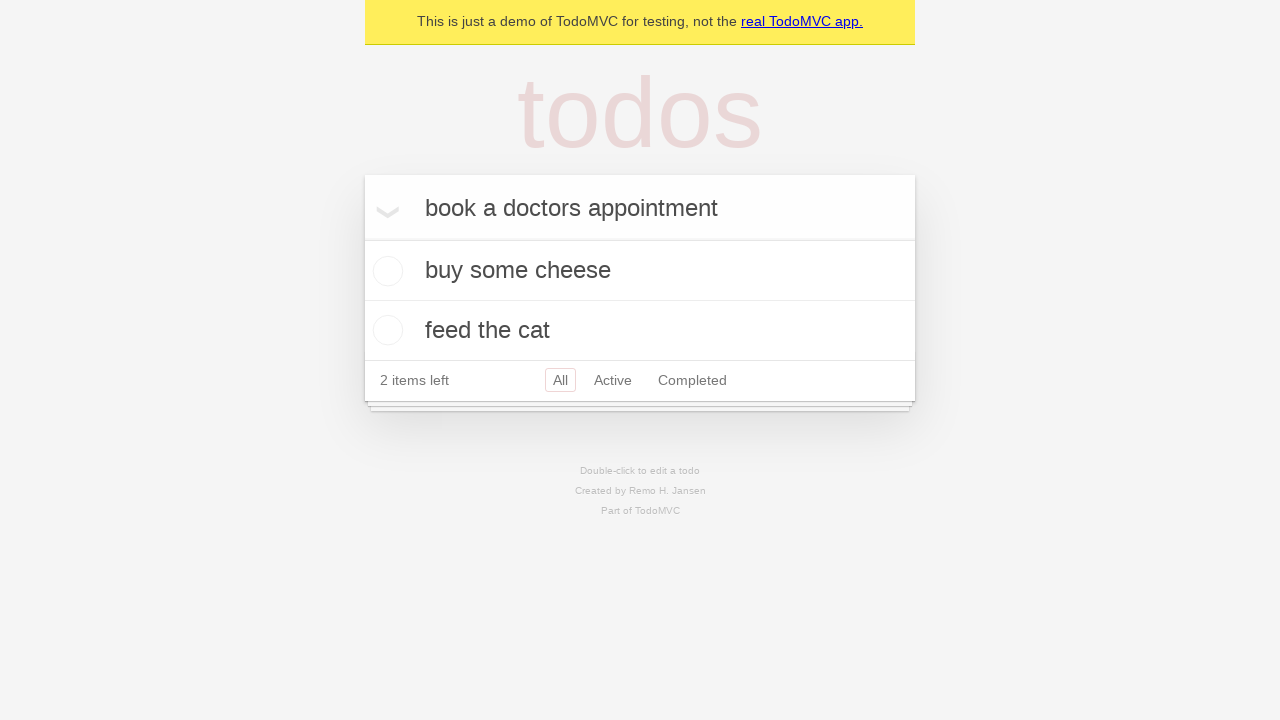

Pressed Enter to create third todo item on internal:attr=[placeholder="What needs to be done?"i]
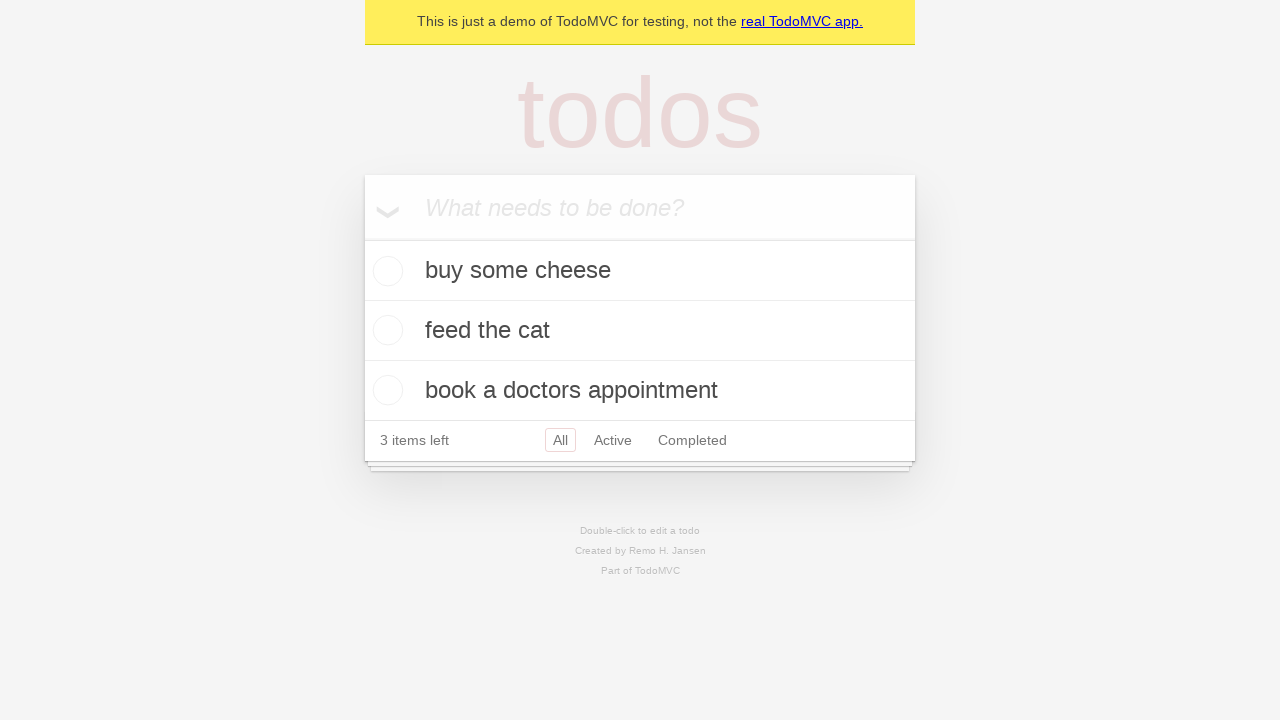

Double-clicked second todo item to enter edit mode at (640, 331) on internal:testid=[data-testid="todo-item"s] >> nth=1
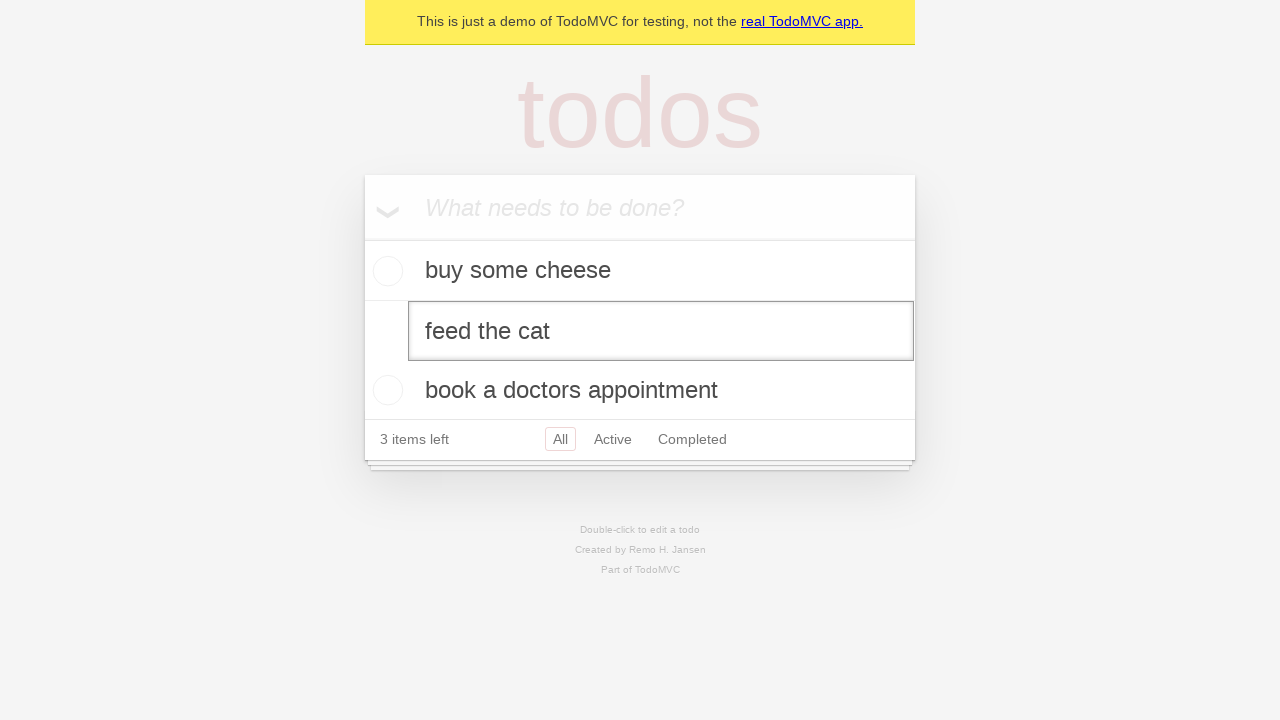

Cleared the text field by filling with empty string on internal:testid=[data-testid="todo-item"s] >> nth=1 >> internal:role=textbox[nam
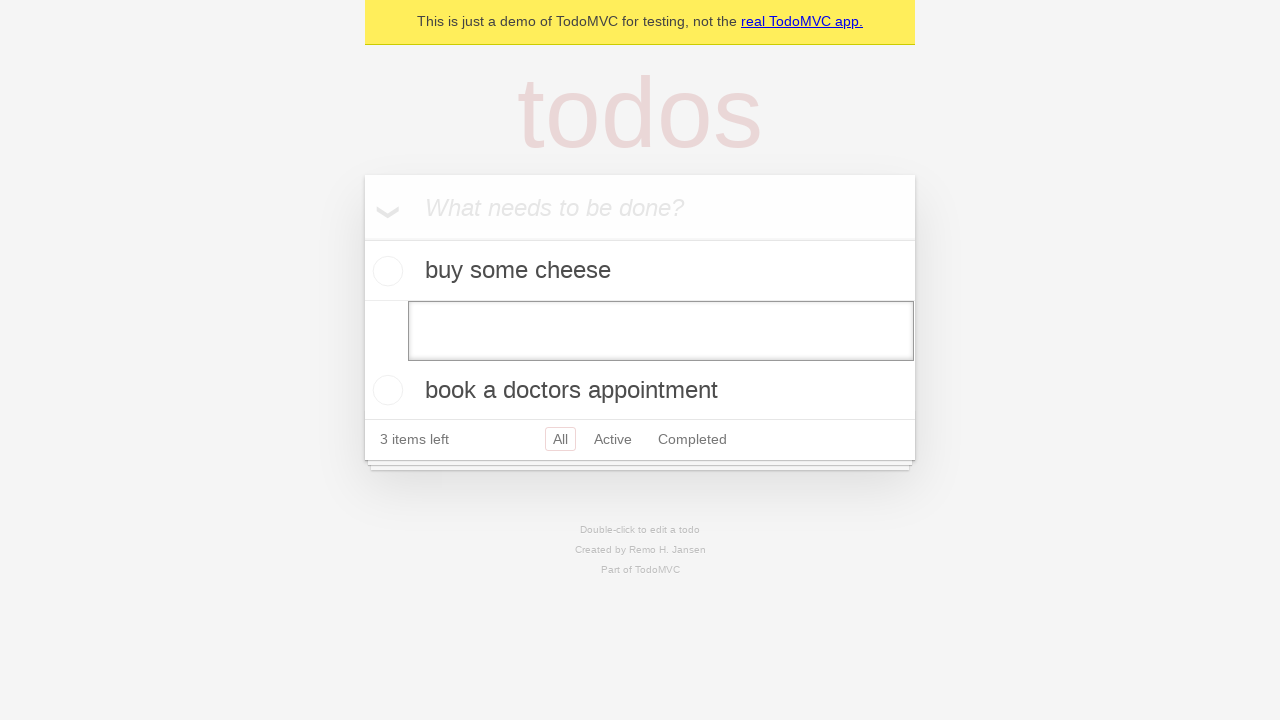

Pressed Enter to confirm empty edit, removing the todo item on internal:testid=[data-testid="todo-item"s] >> nth=1 >> internal:role=textbox[nam
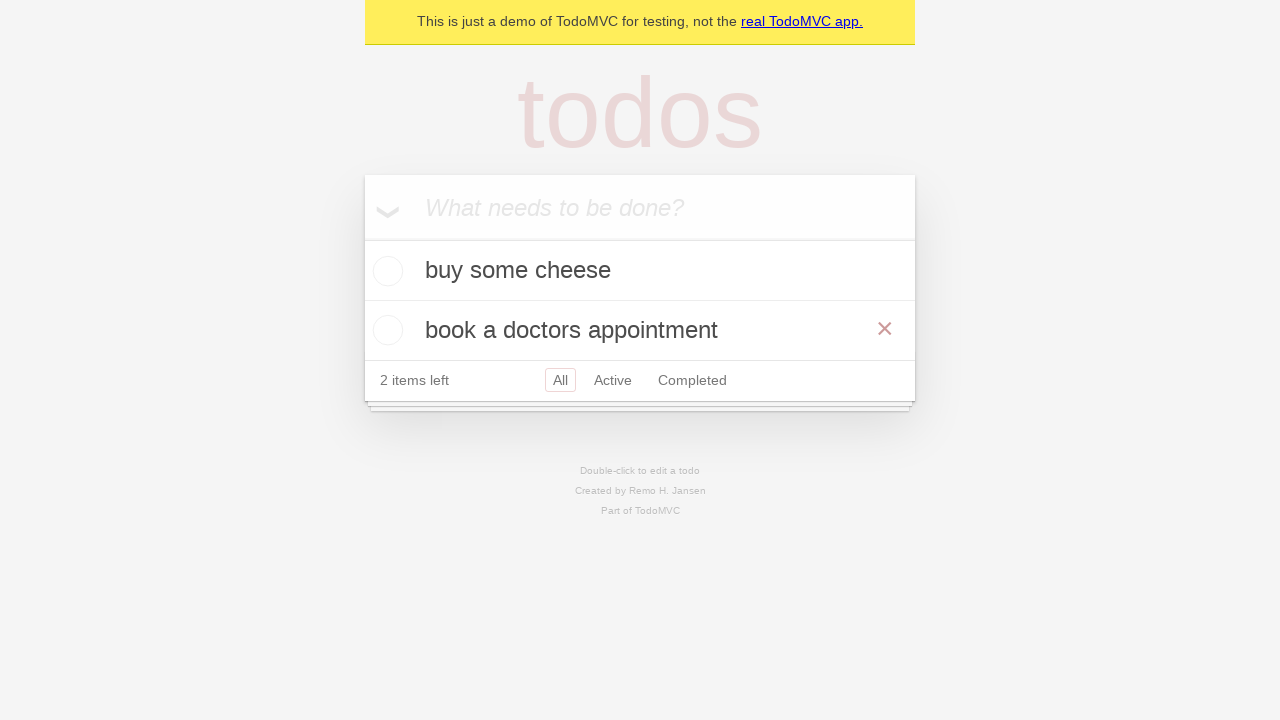

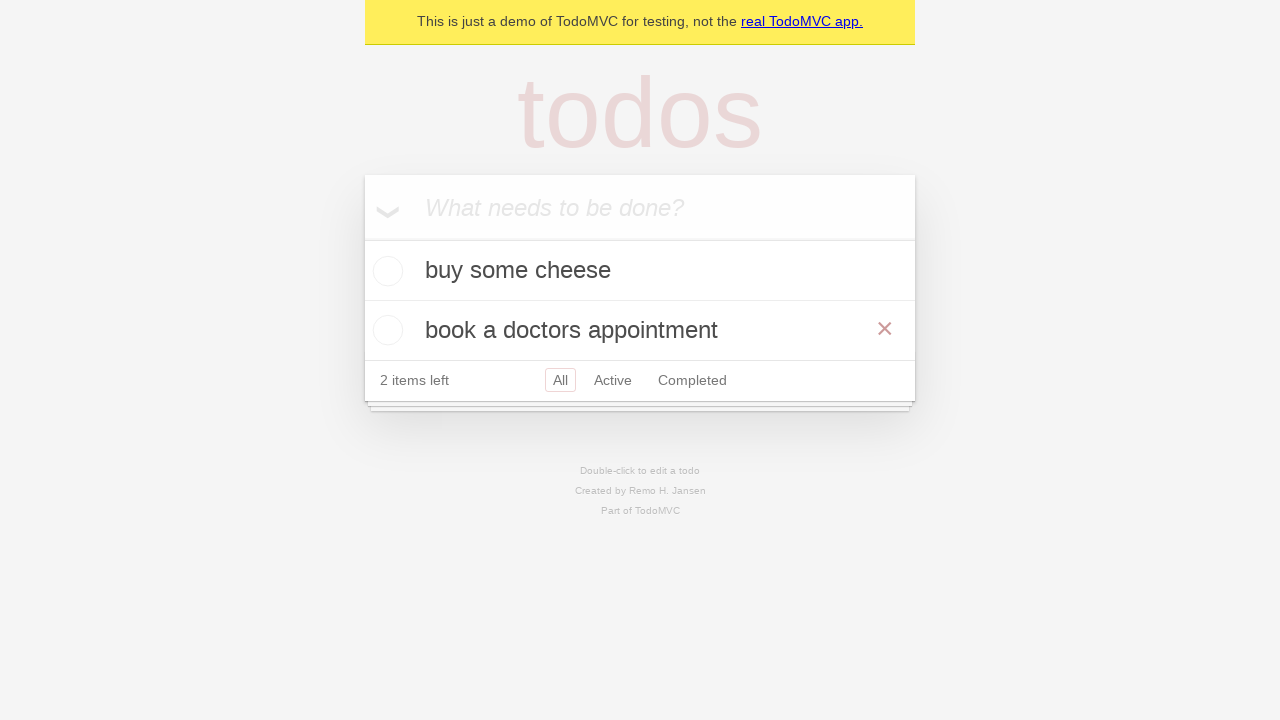